Tests keyboard key press functionality by sending SPACE key to an element and TAB key using ActionChains, then verifying the displayed result text matches the expected key pressed.

Starting URL: http://the-internet.herokuapp.com/key_presses

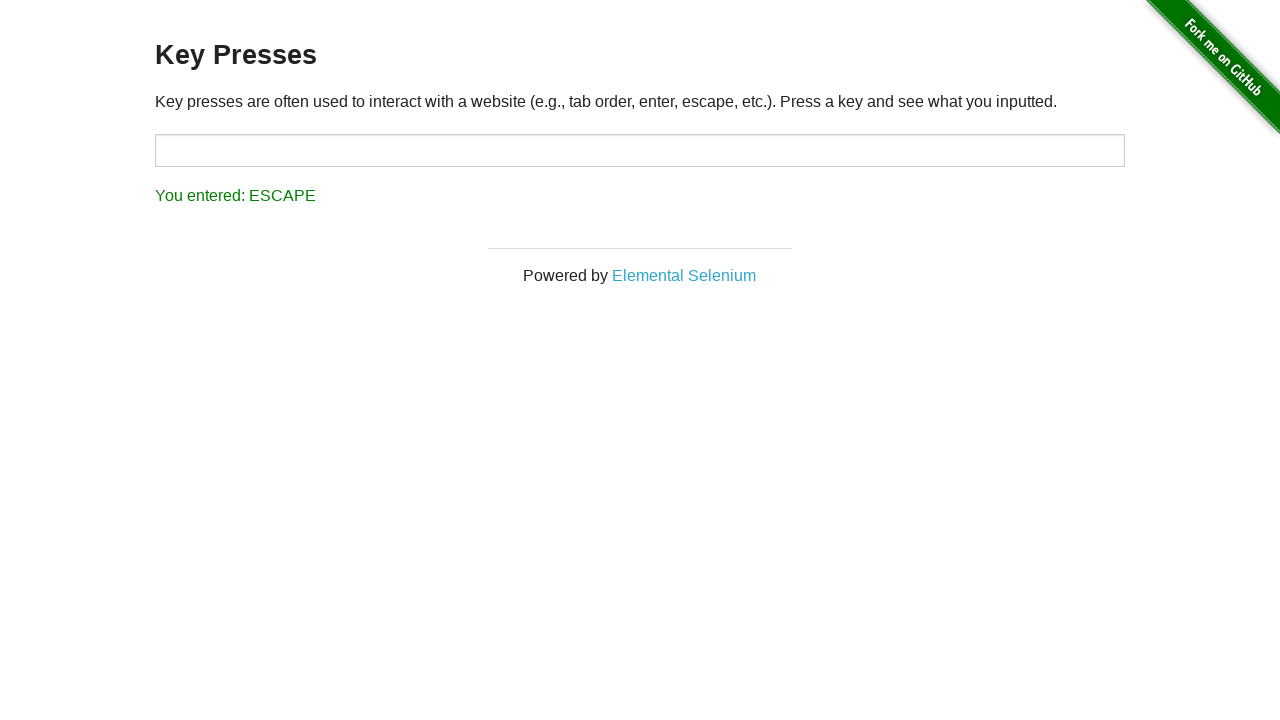

Pressed SPACE key on the example element on .example
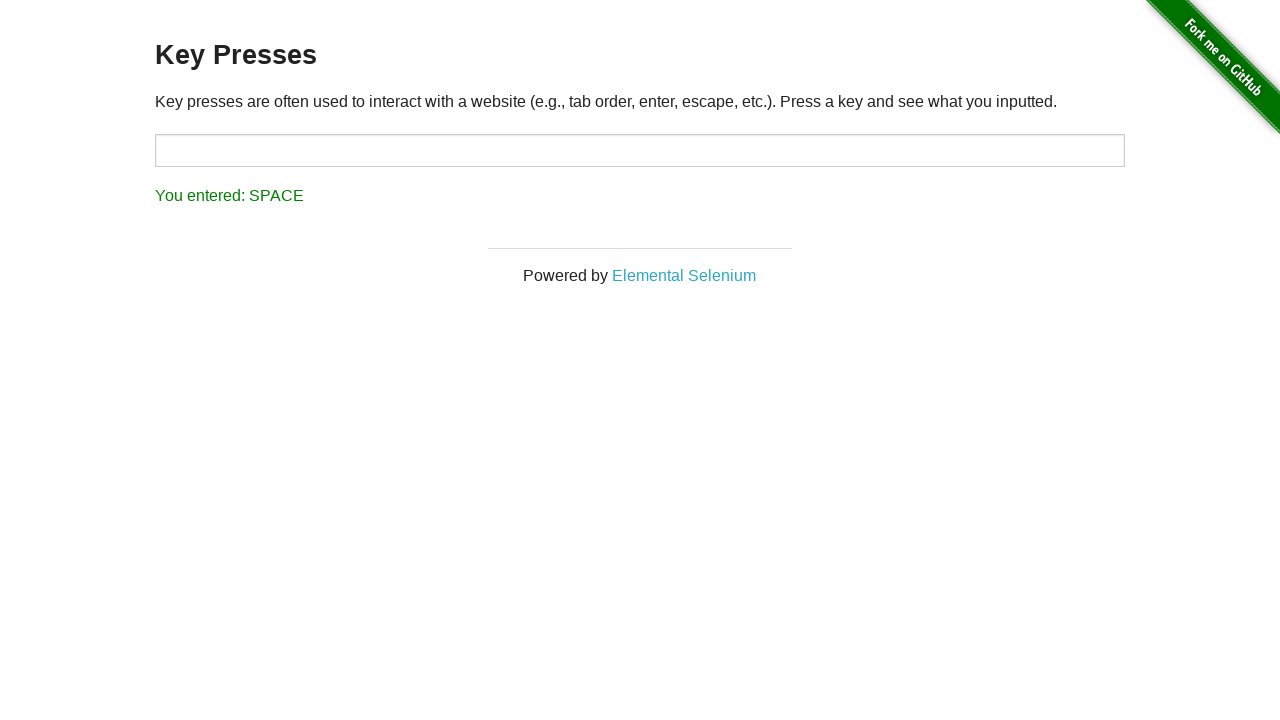

Retrieved result text after SPACE key press
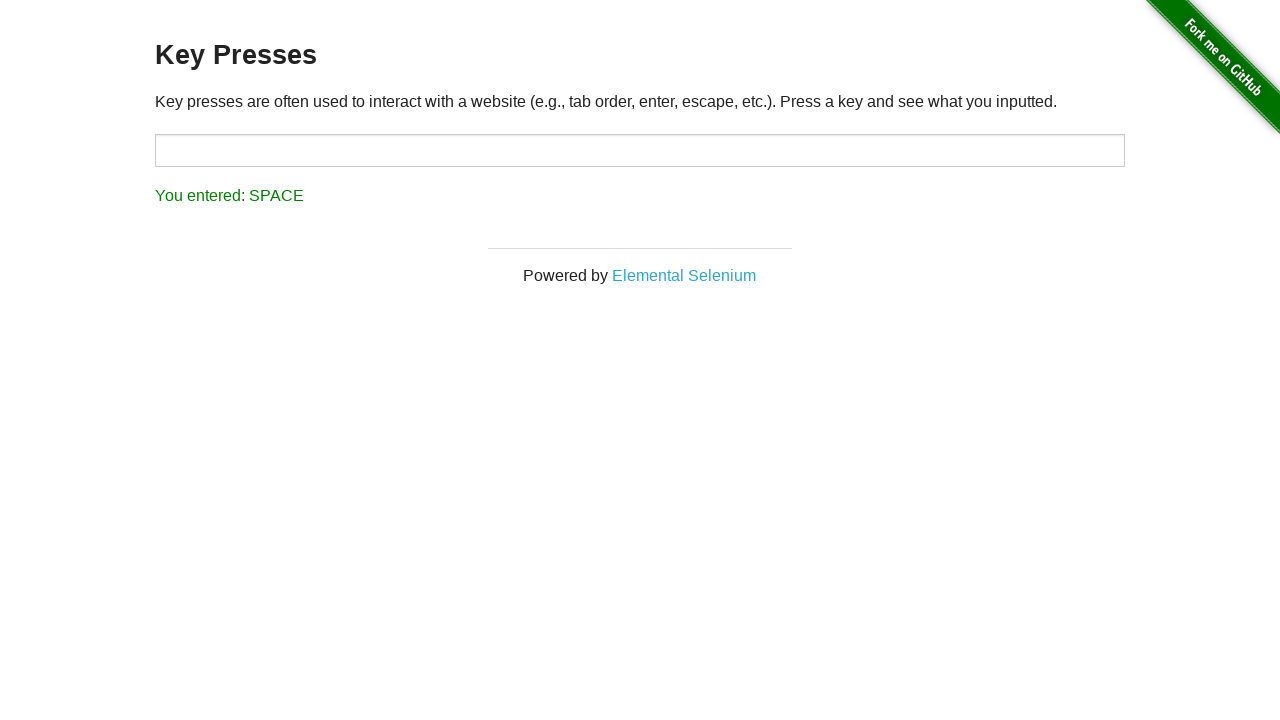

Verified result text matches 'You entered: SPACE'
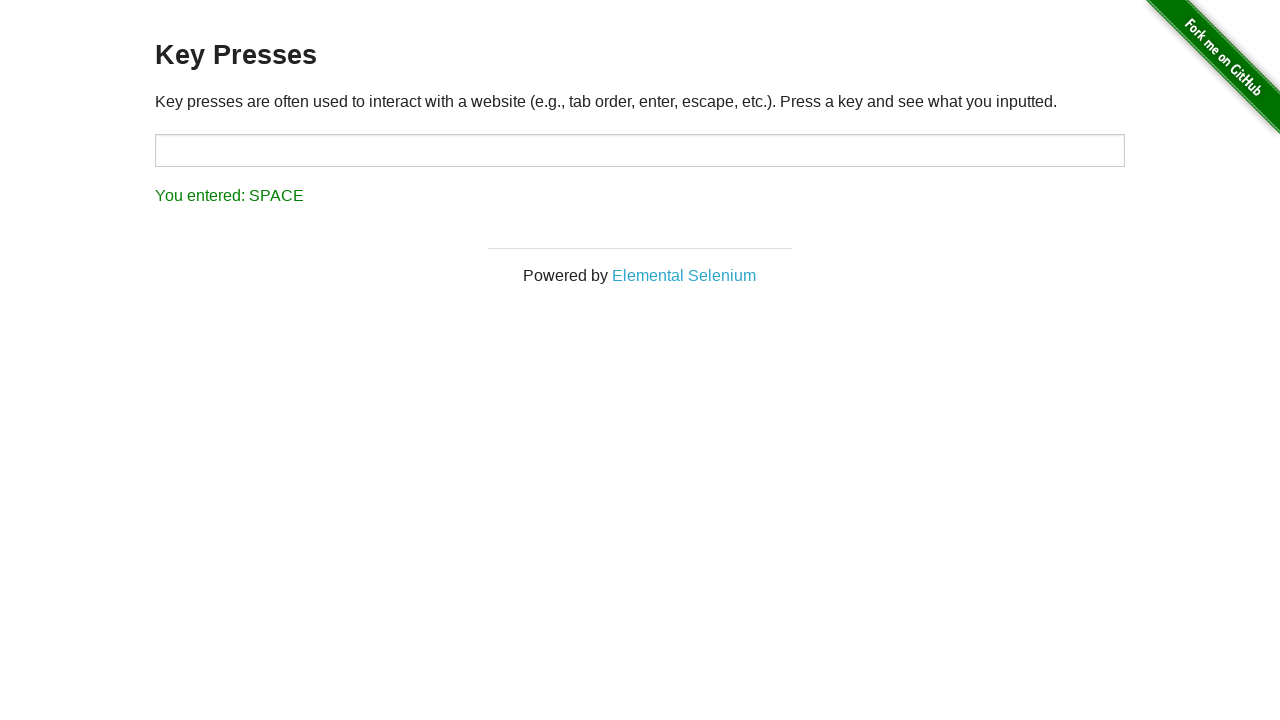

Pressed TAB key using keyboard
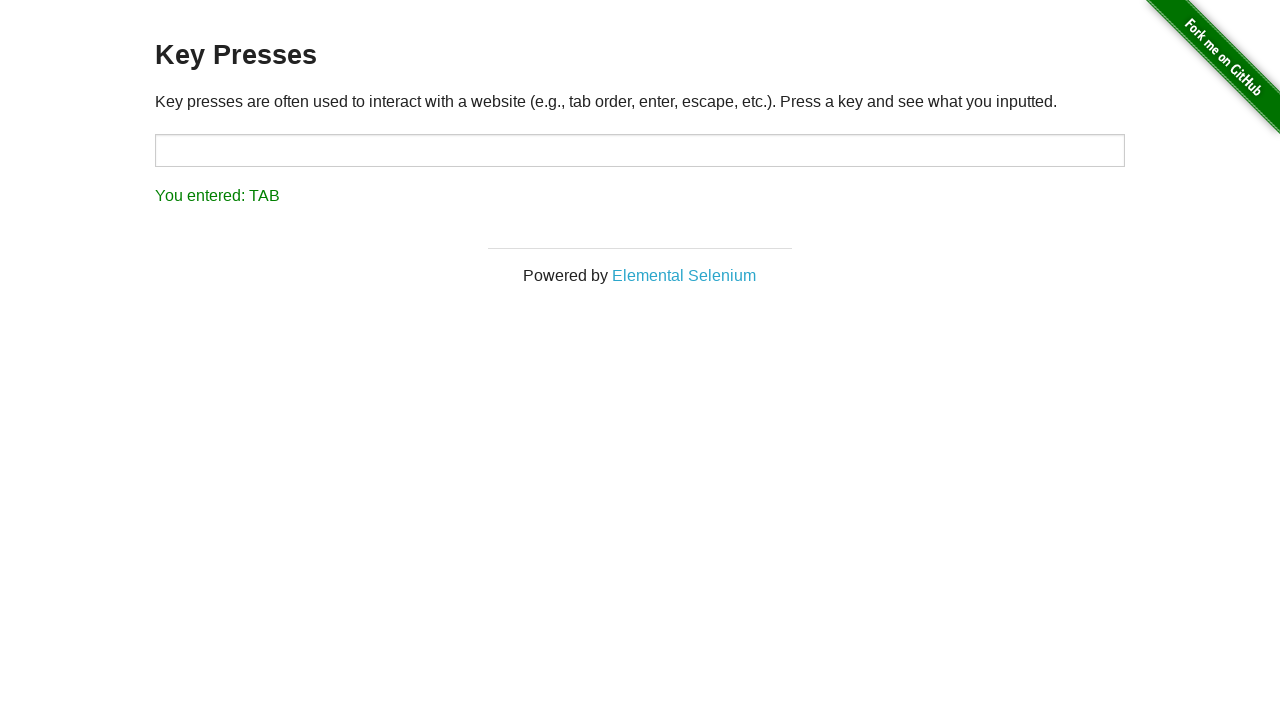

Retrieved result text after TAB key press
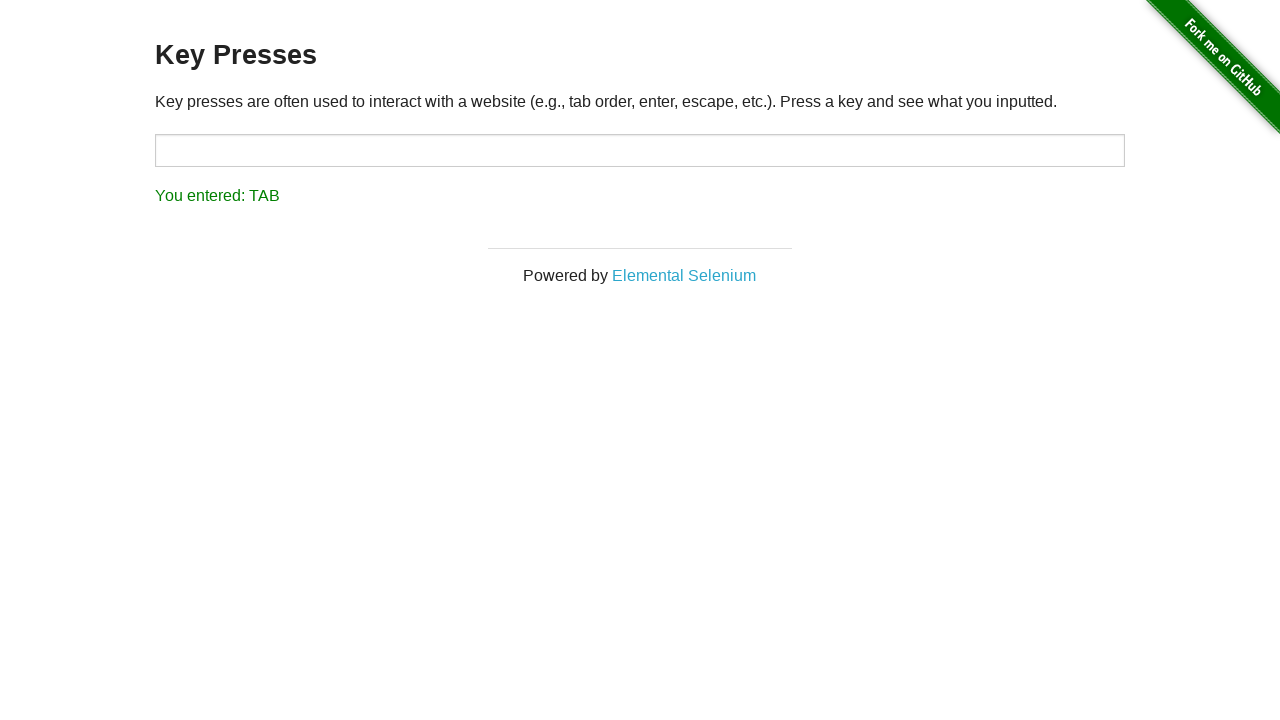

Verified result text matches 'You entered: TAB'
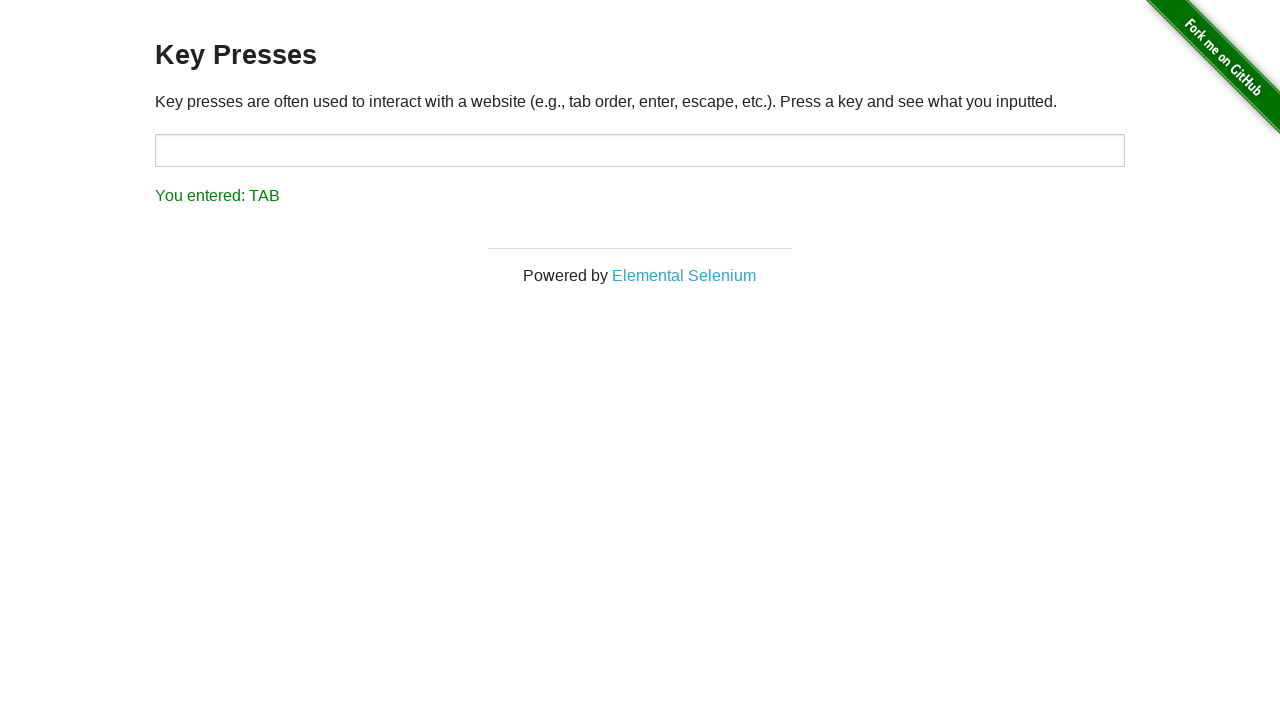

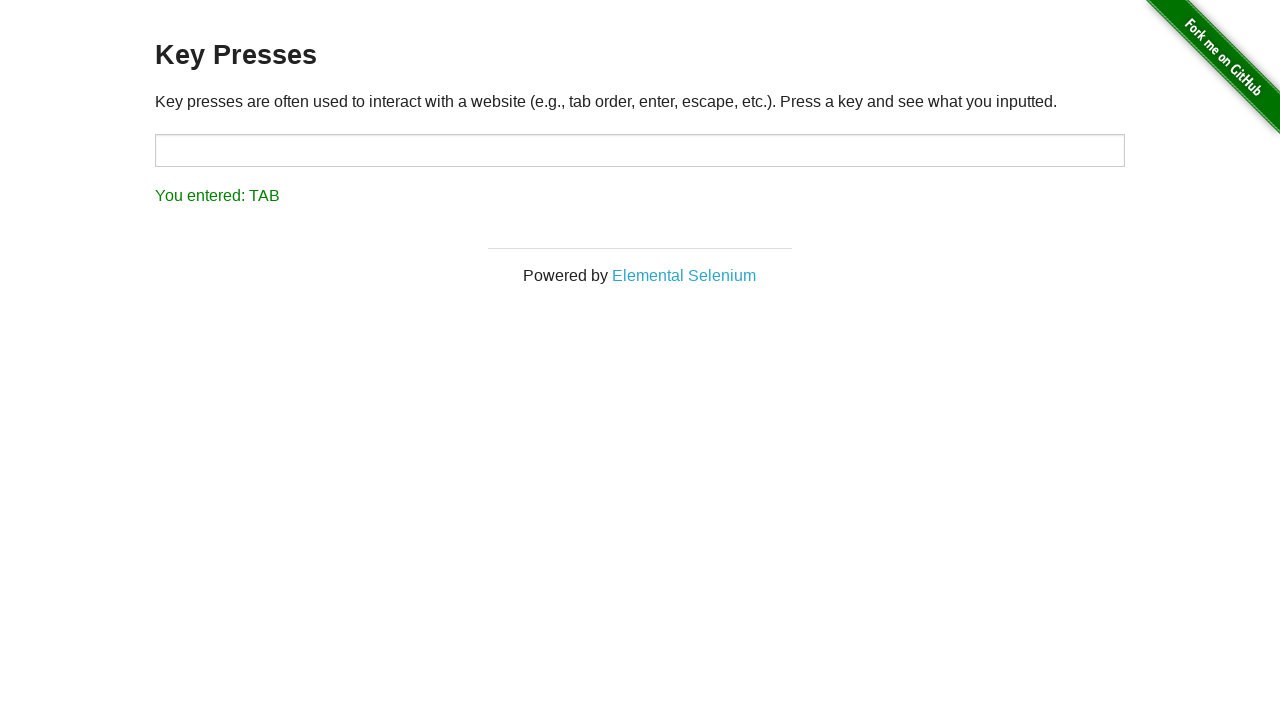